Tests handling a delayed JavaScript alert that appears after a timer

Starting URL: https://demoqa.com/alerts

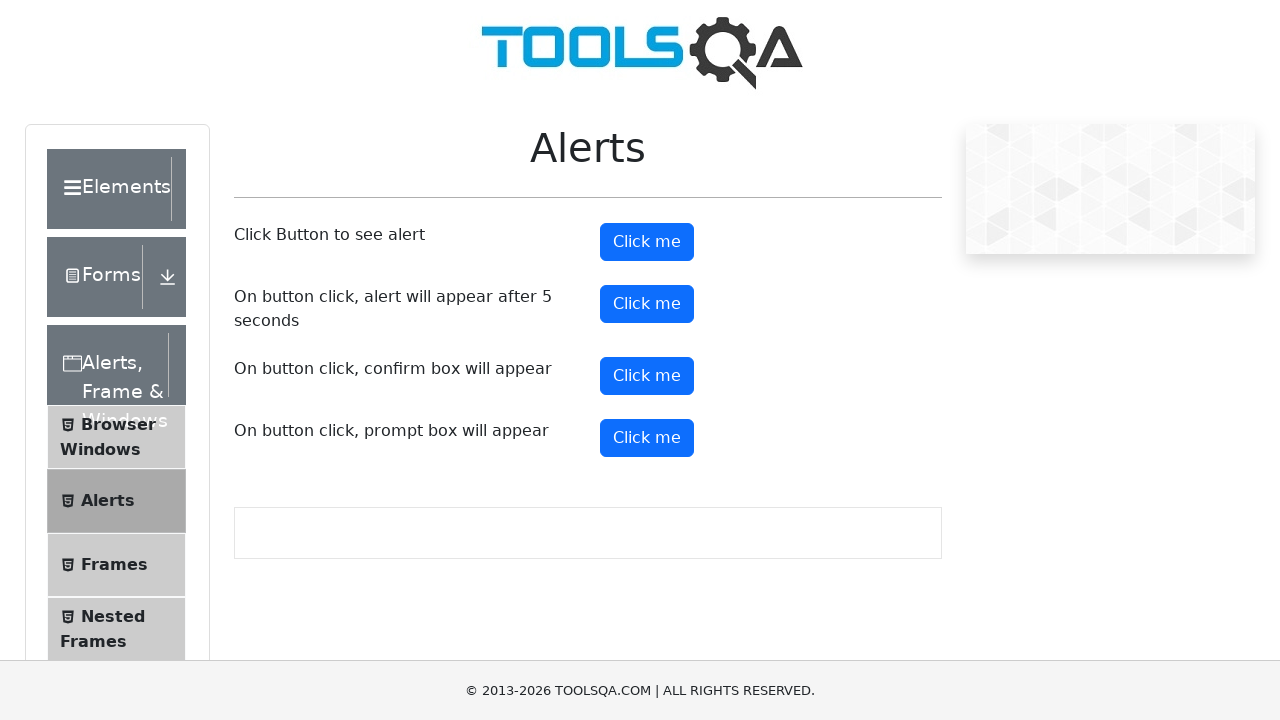

Set up dialog handler to automatically accept alerts
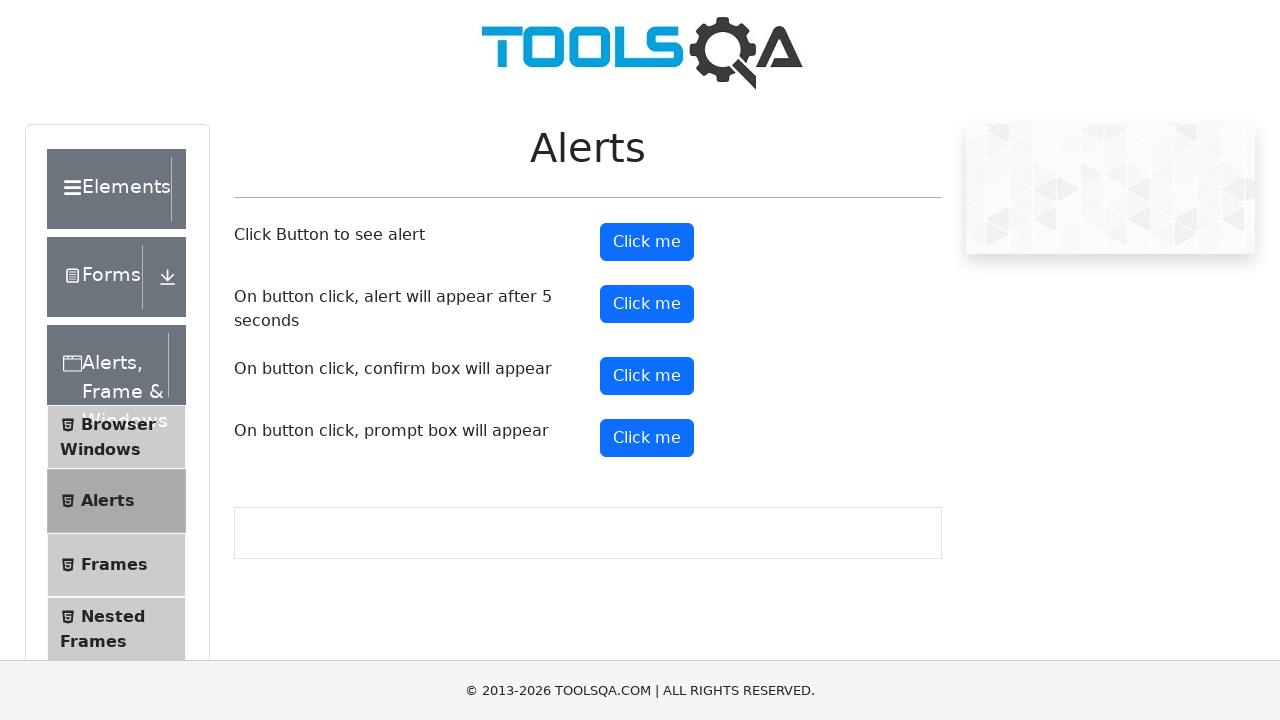

Clicked the timer alert button to trigger delayed alert at (647, 304) on #timerAlertButton
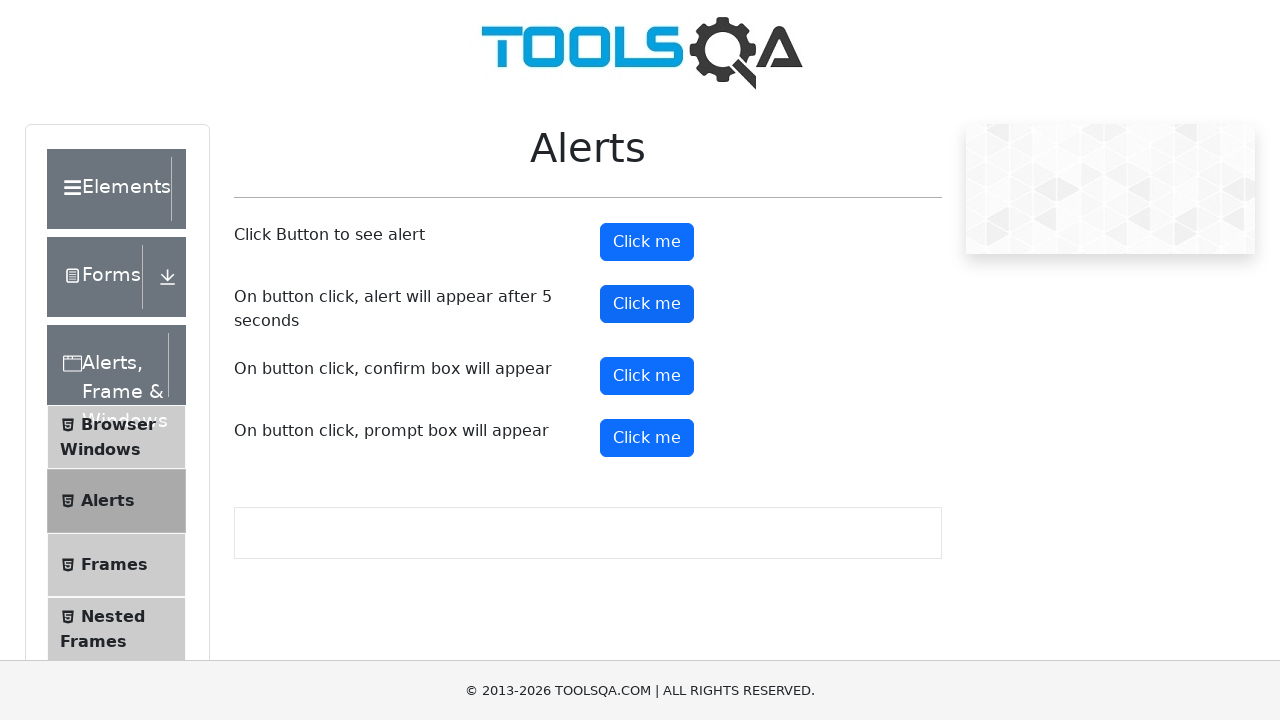

Waited 6 seconds for the delayed alert to appear and be handled
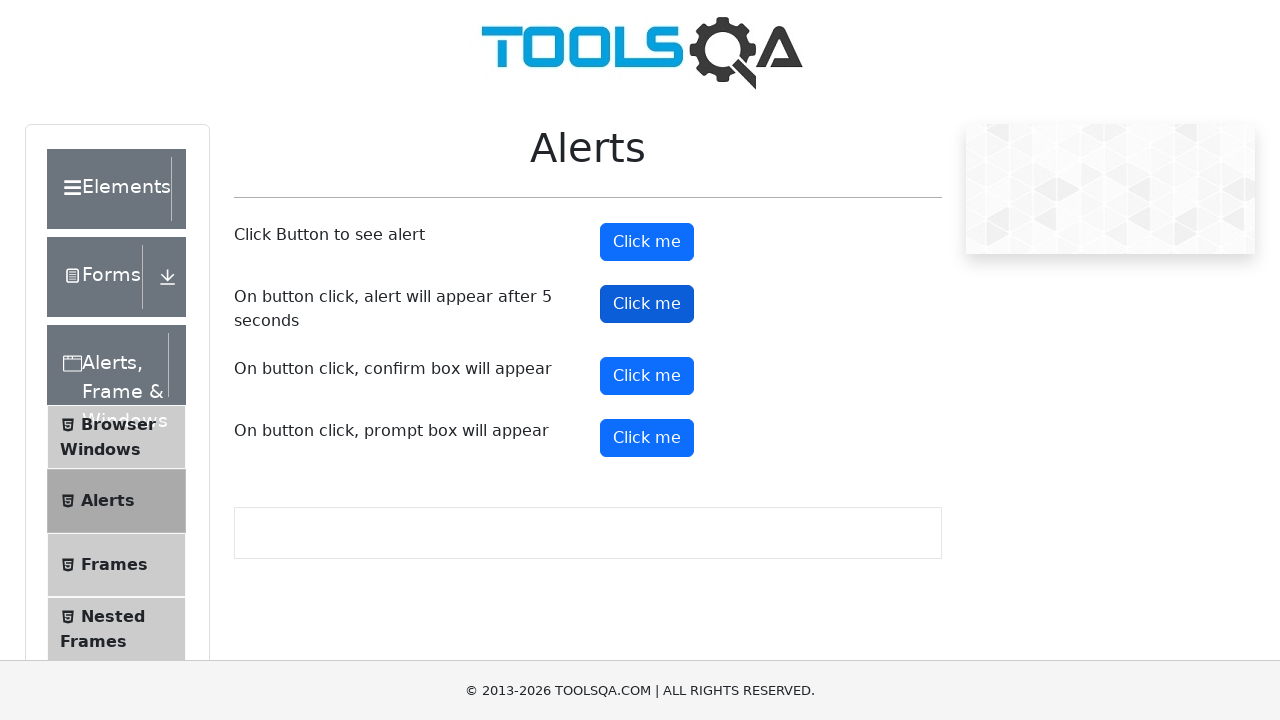

Verified timer alert button is still visible after alert handling
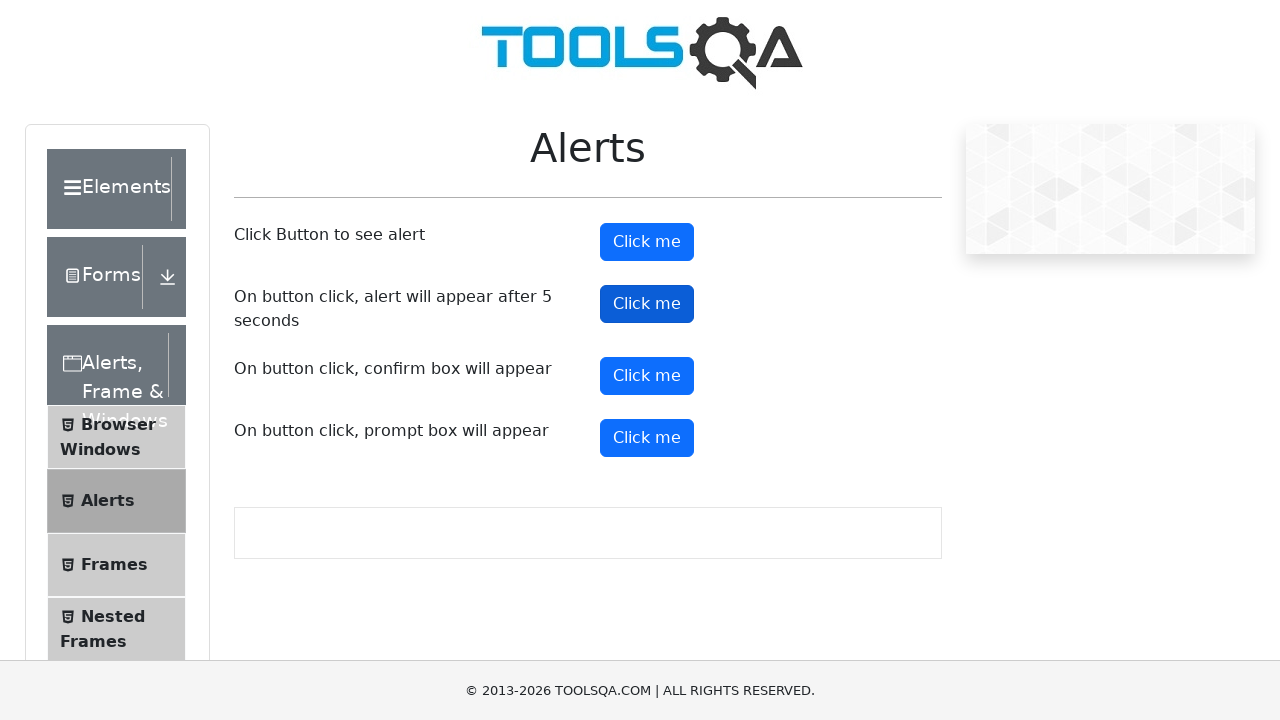

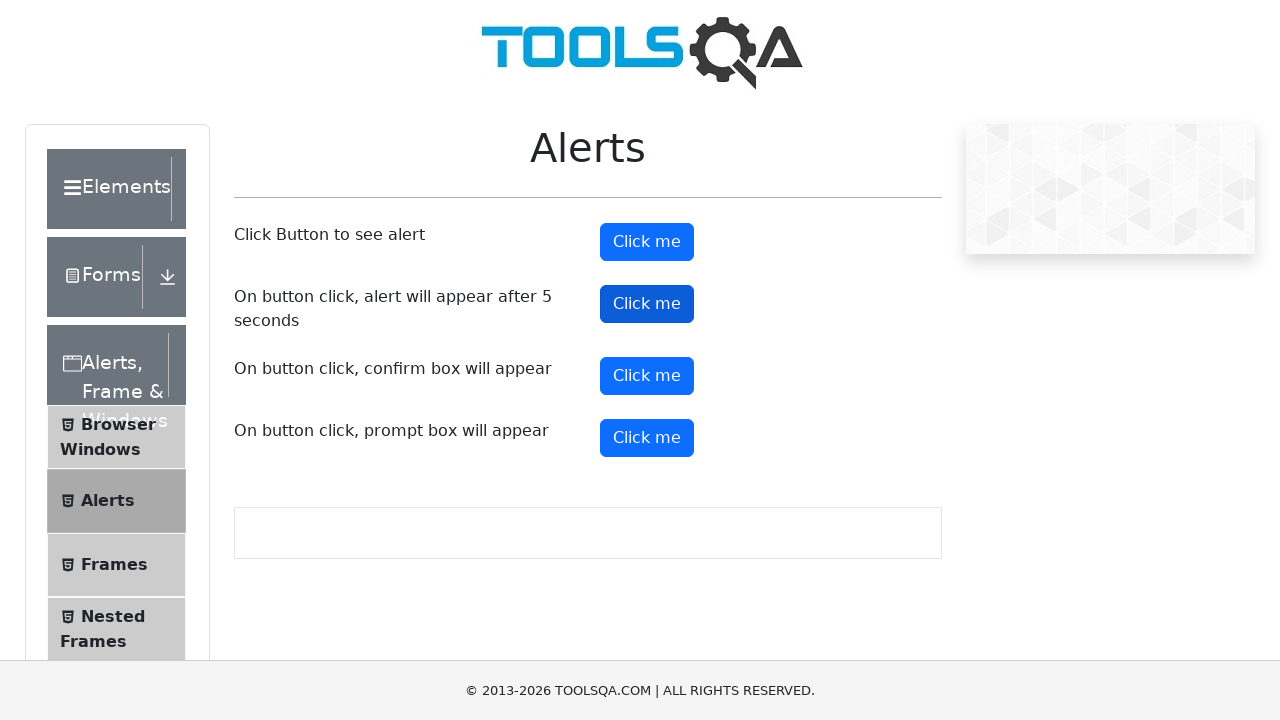